Tests that the todo counter displays the current number of items correctly

Starting URL: https://demo.playwright.dev/todomvc

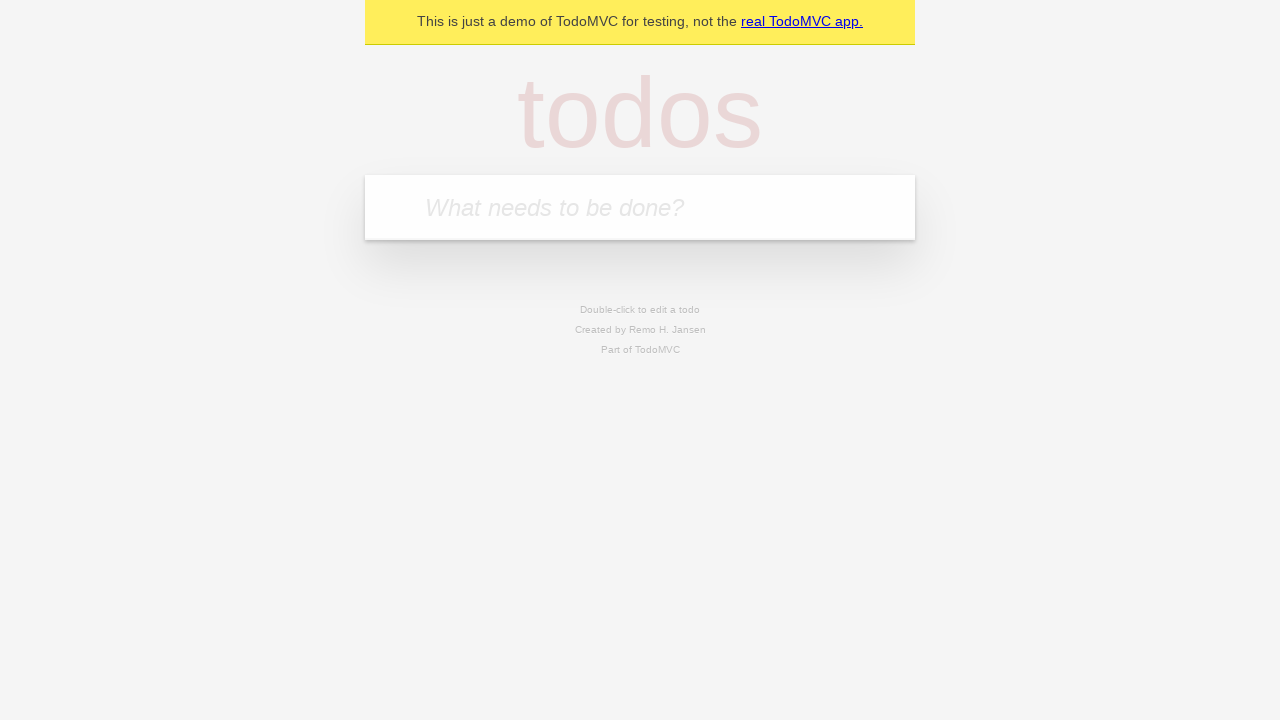

Located the 'What needs to be done?' input field
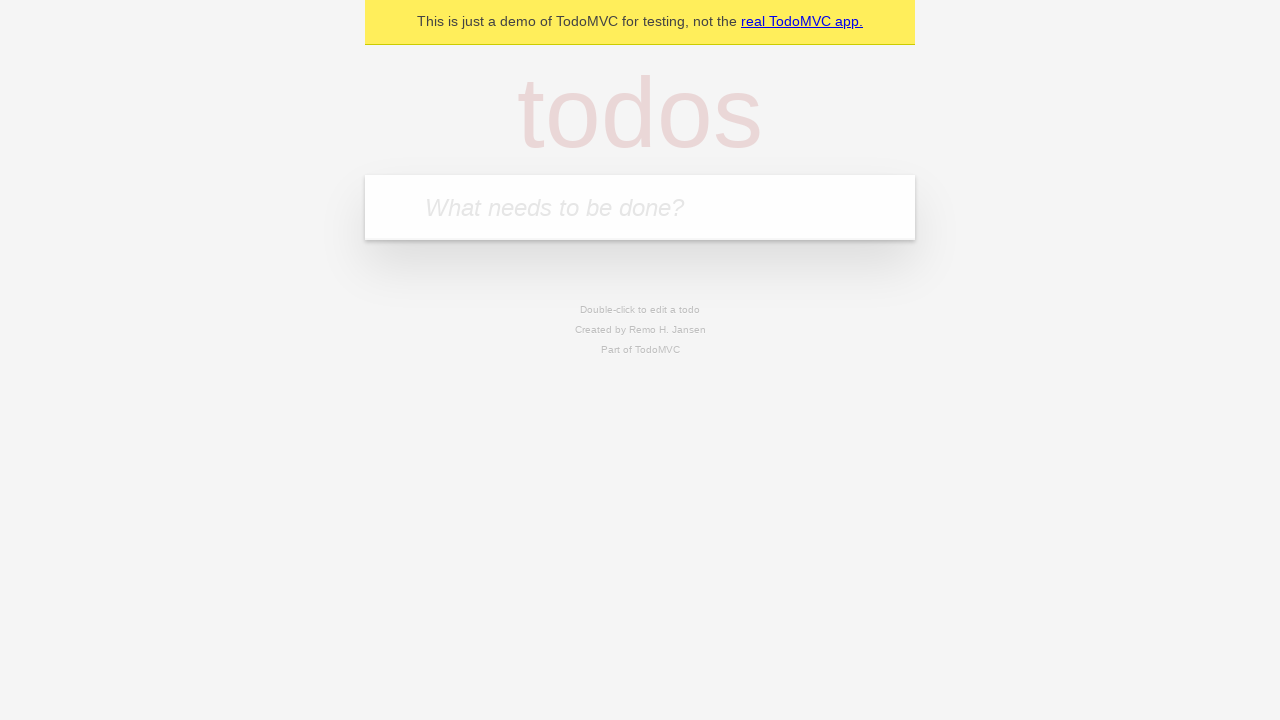

Filled first todo item: 'buy some cheese' on internal:attr=[placeholder="What needs to be done?"i]
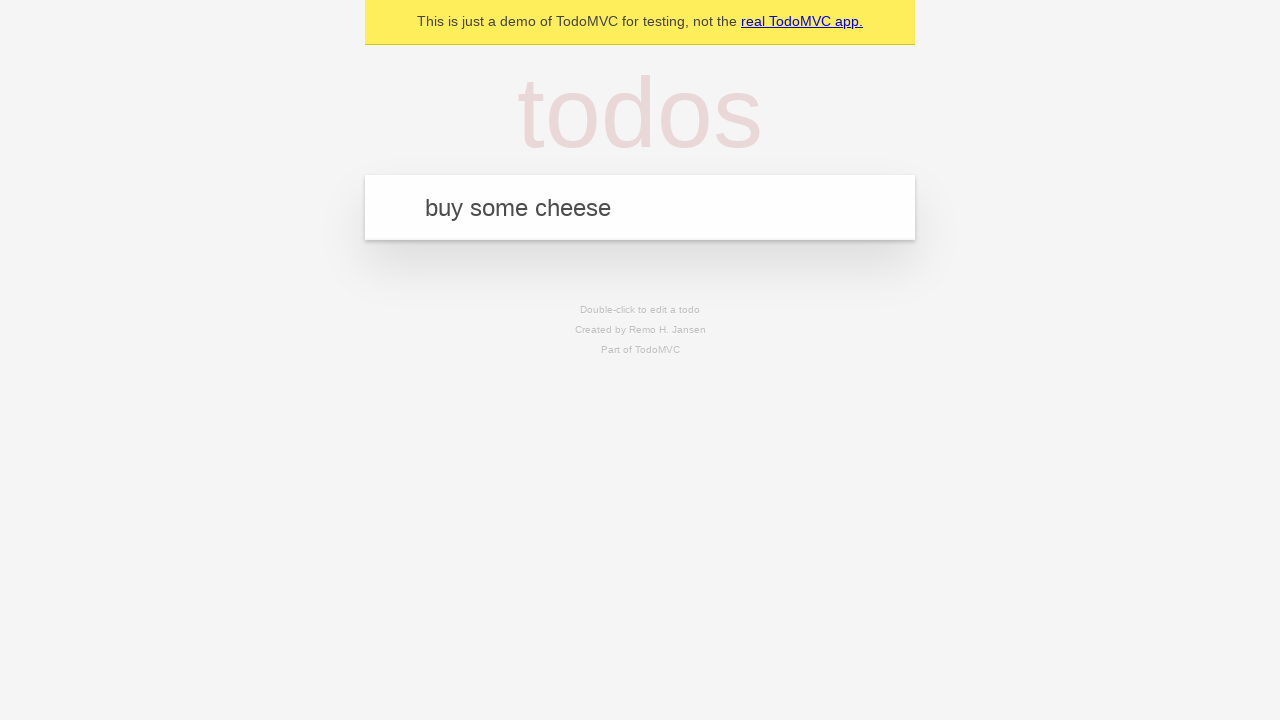

Pressed Enter to add first todo item on internal:attr=[placeholder="What needs to be done?"i]
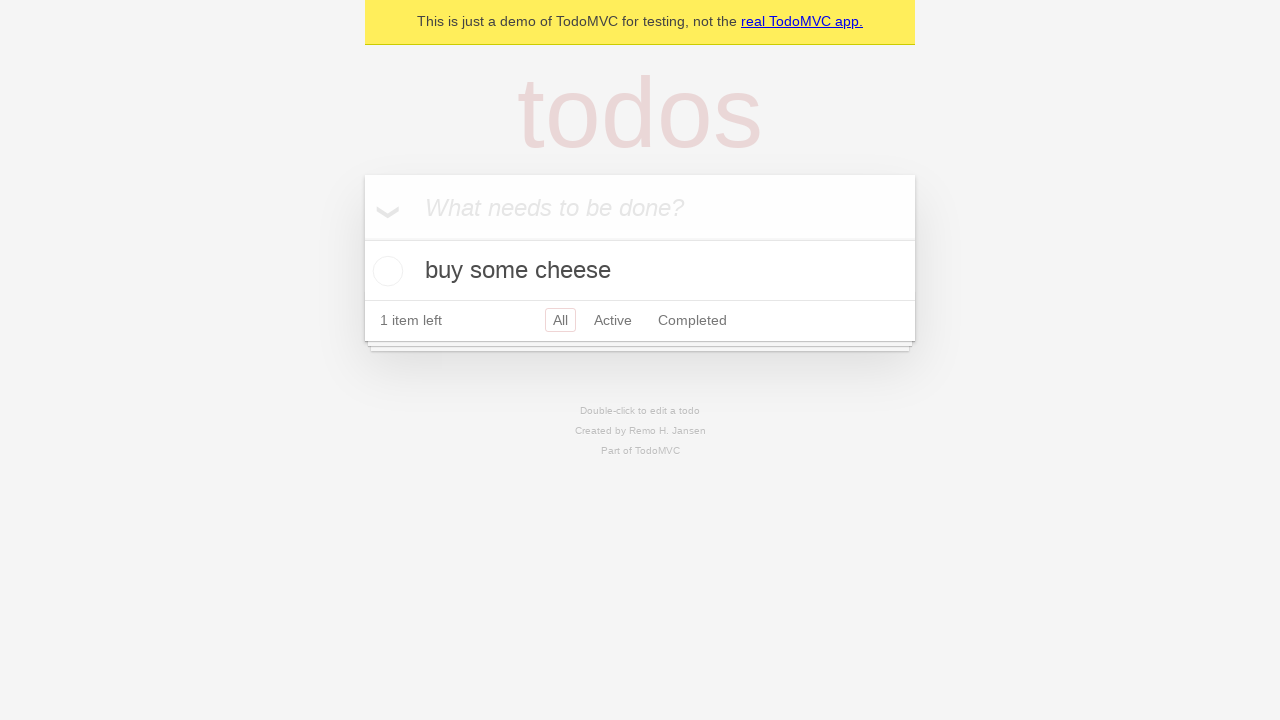

Todo counter element loaded after adding first item
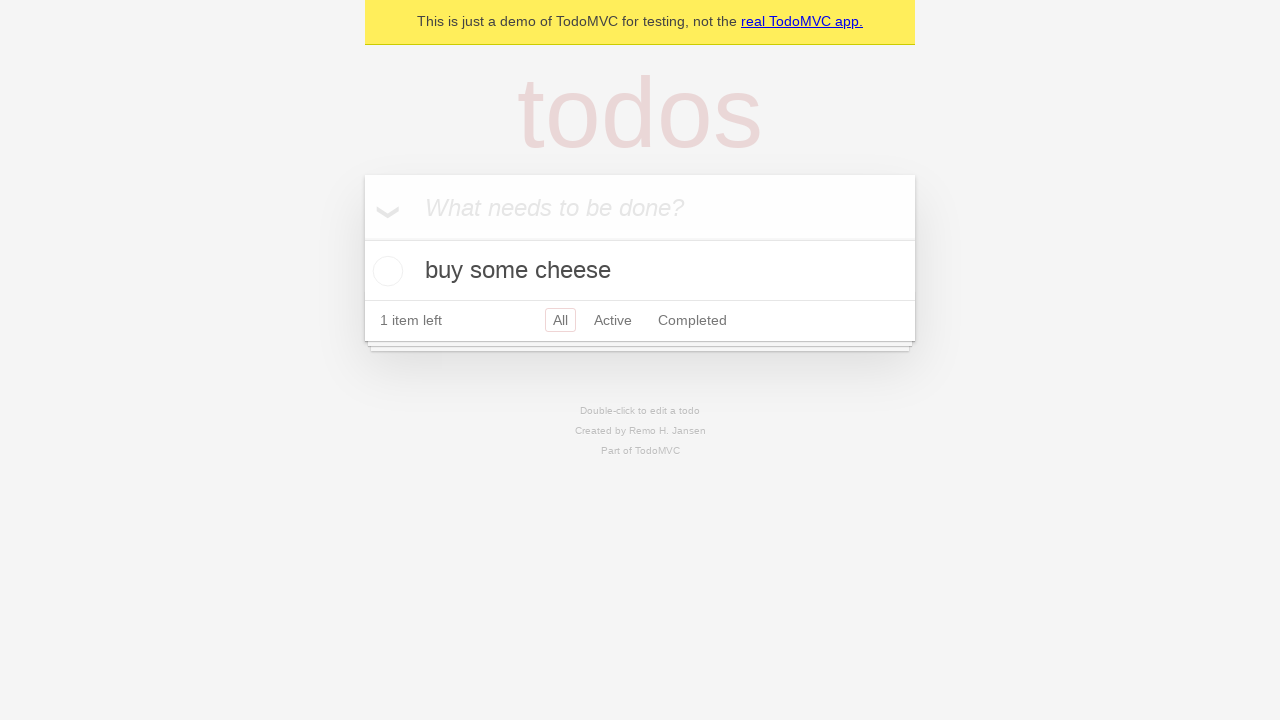

Filled second todo item: 'feed the cat' on internal:attr=[placeholder="What needs to be done?"i]
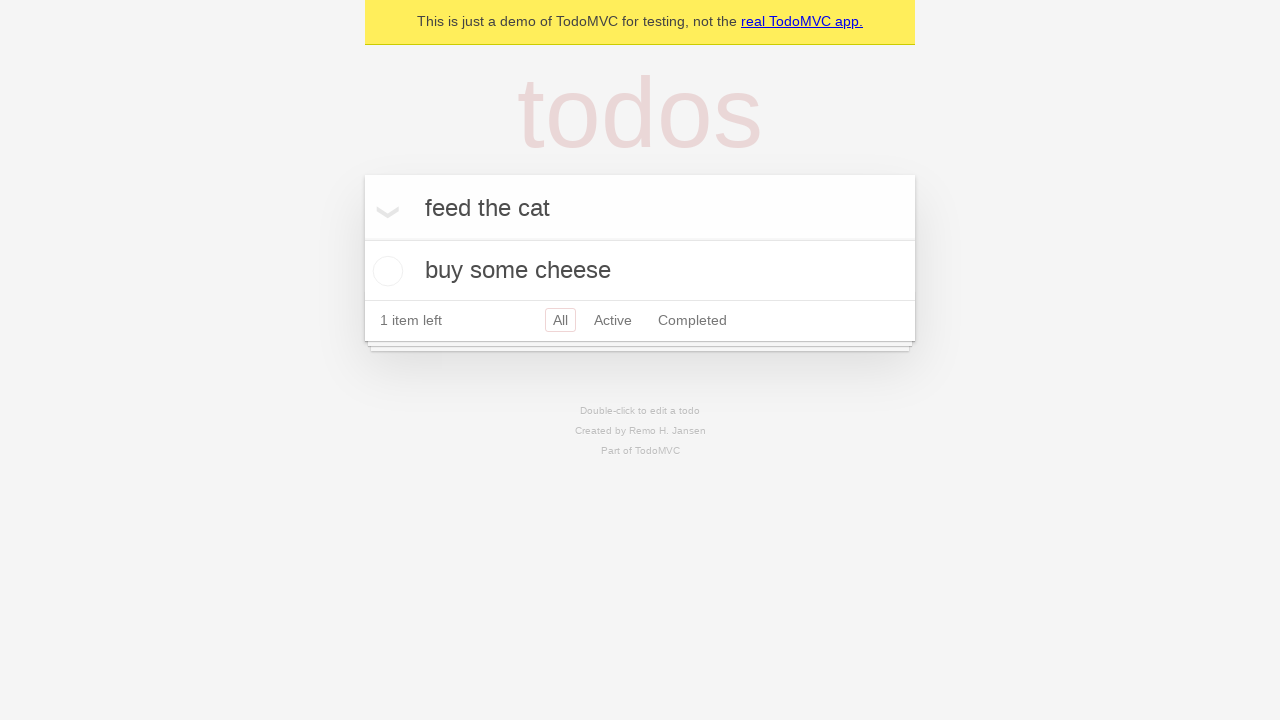

Pressed Enter to add second todo item on internal:attr=[placeholder="What needs to be done?"i]
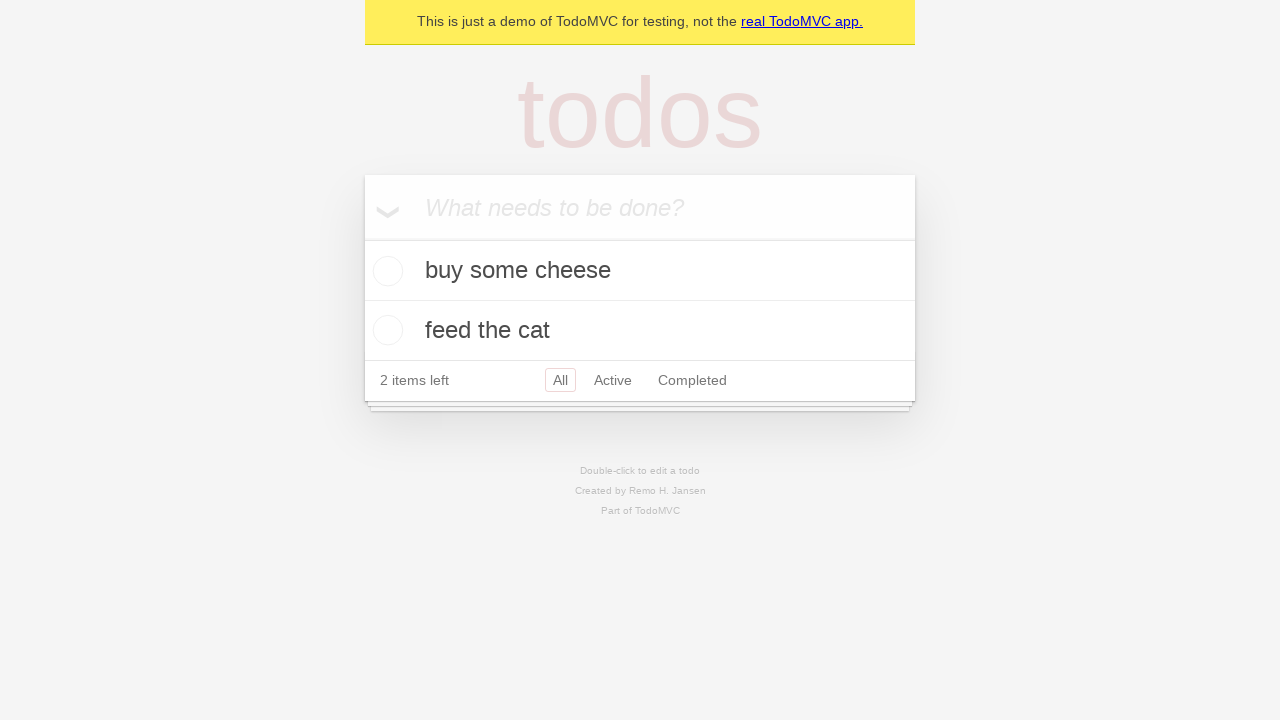

Todo counter element updated after adding second item
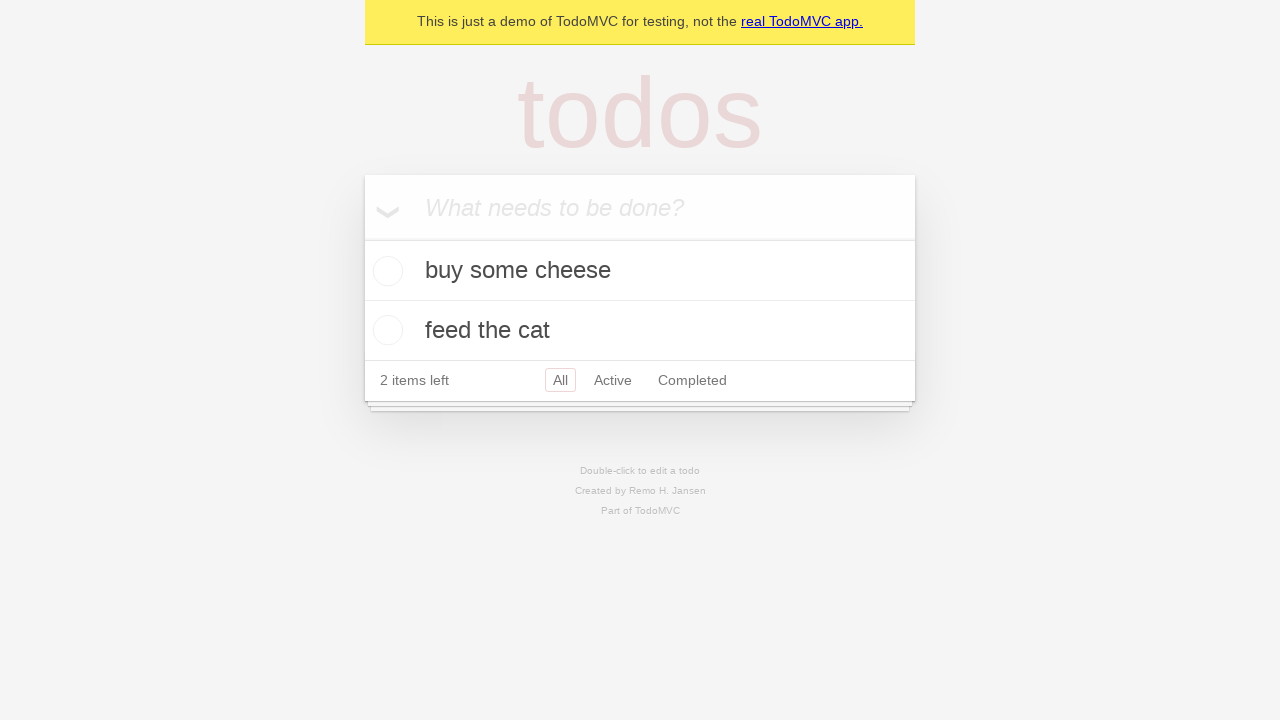

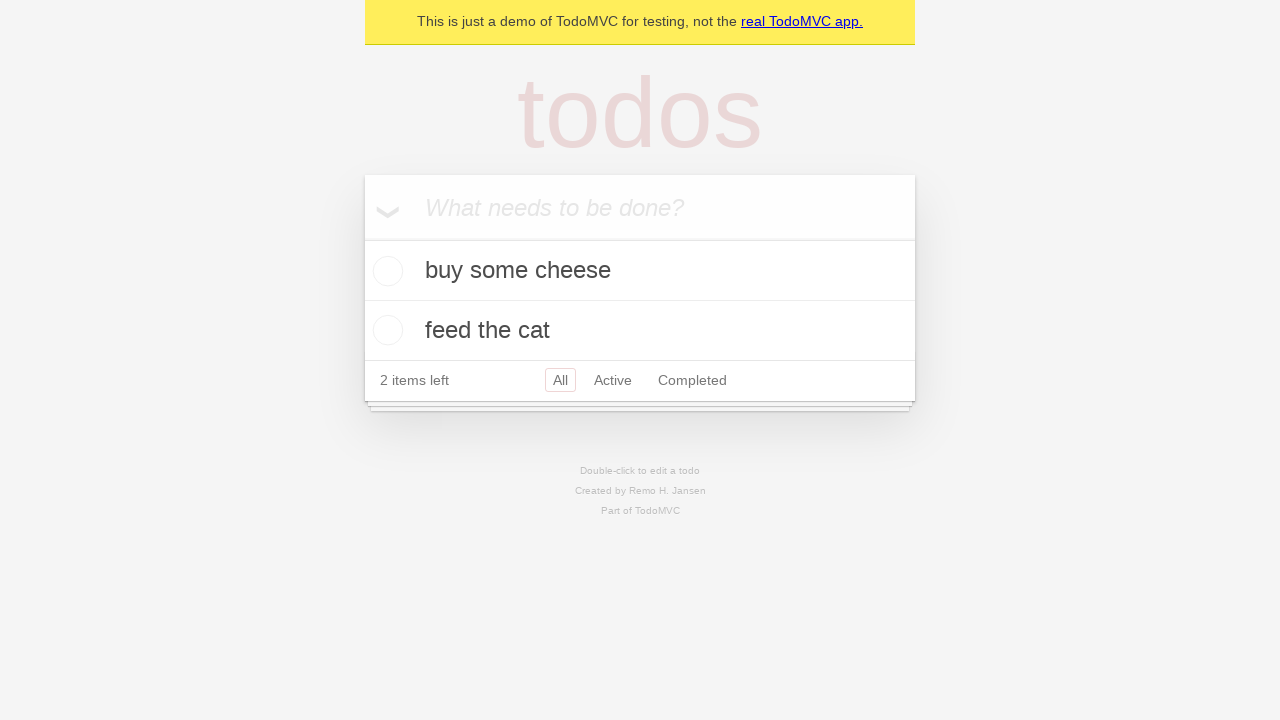